Navigates to text box page, enters a current address, clicks submit, and verifies the output displays the entered address.

Starting URL: https://demoqa.com/elements

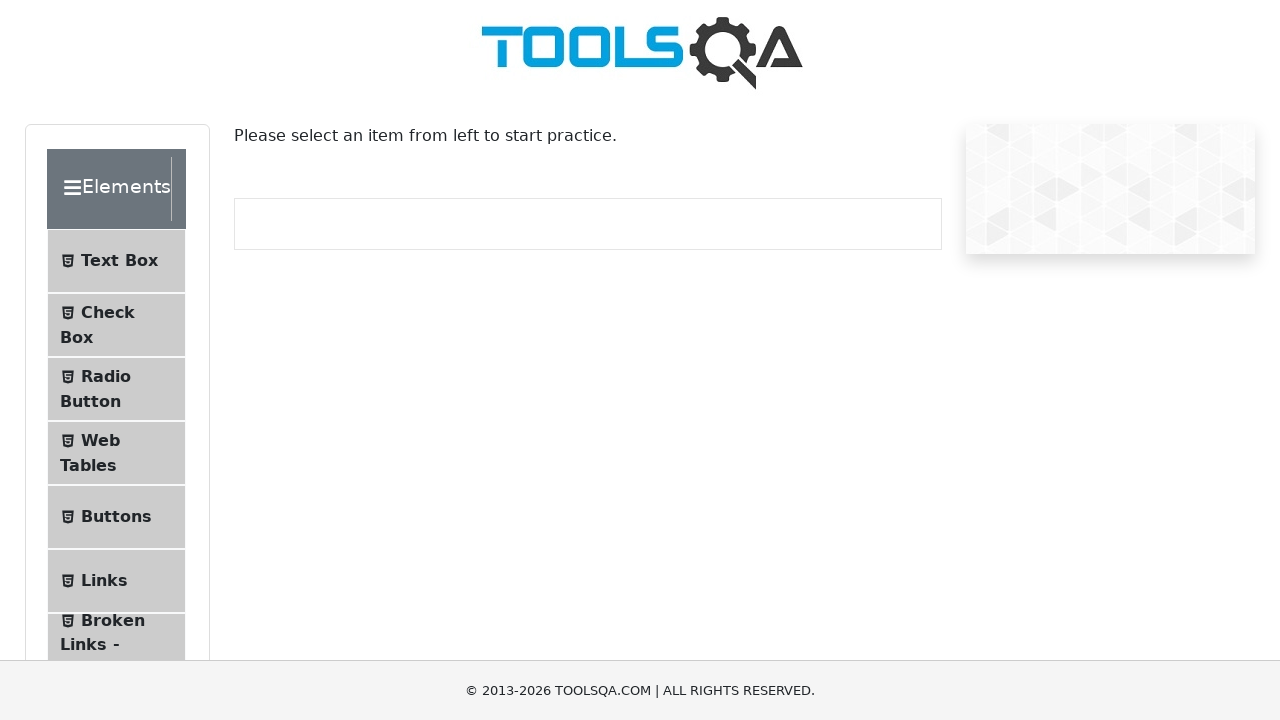

Clicked on Text Box menu item at (119, 261) on internal:text="Text Box"i
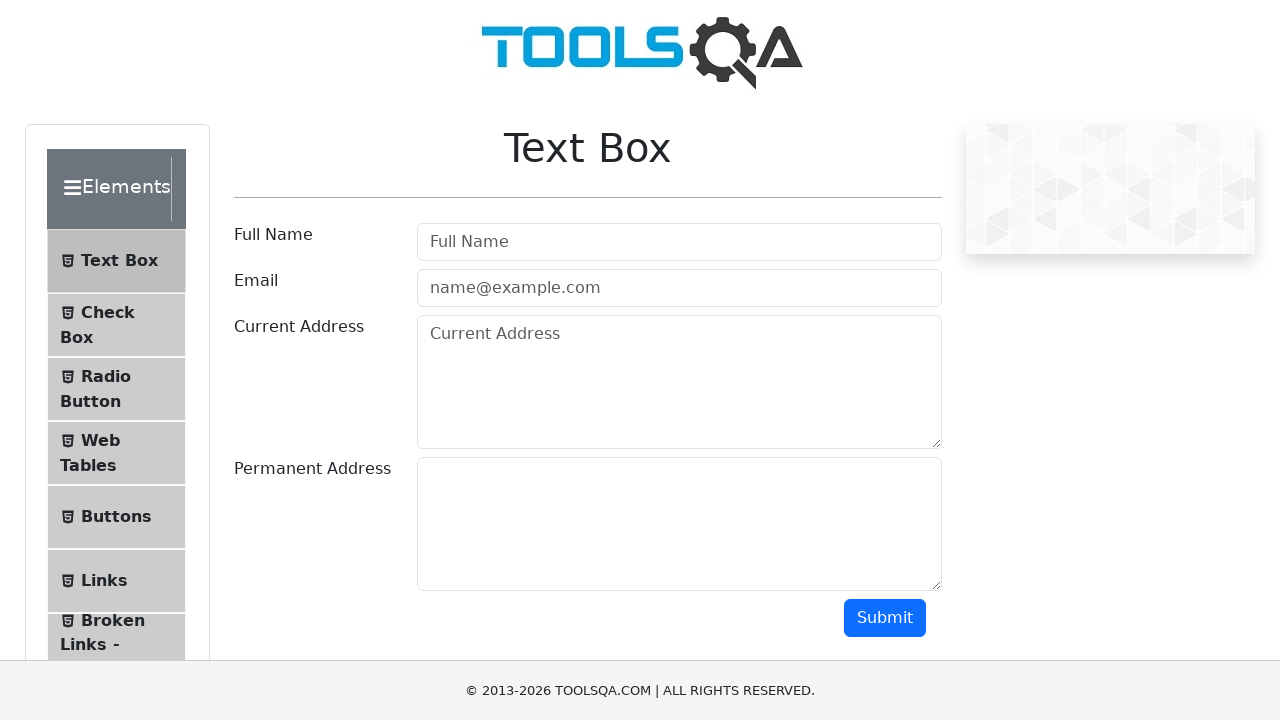

Waited for navigation to text-box page
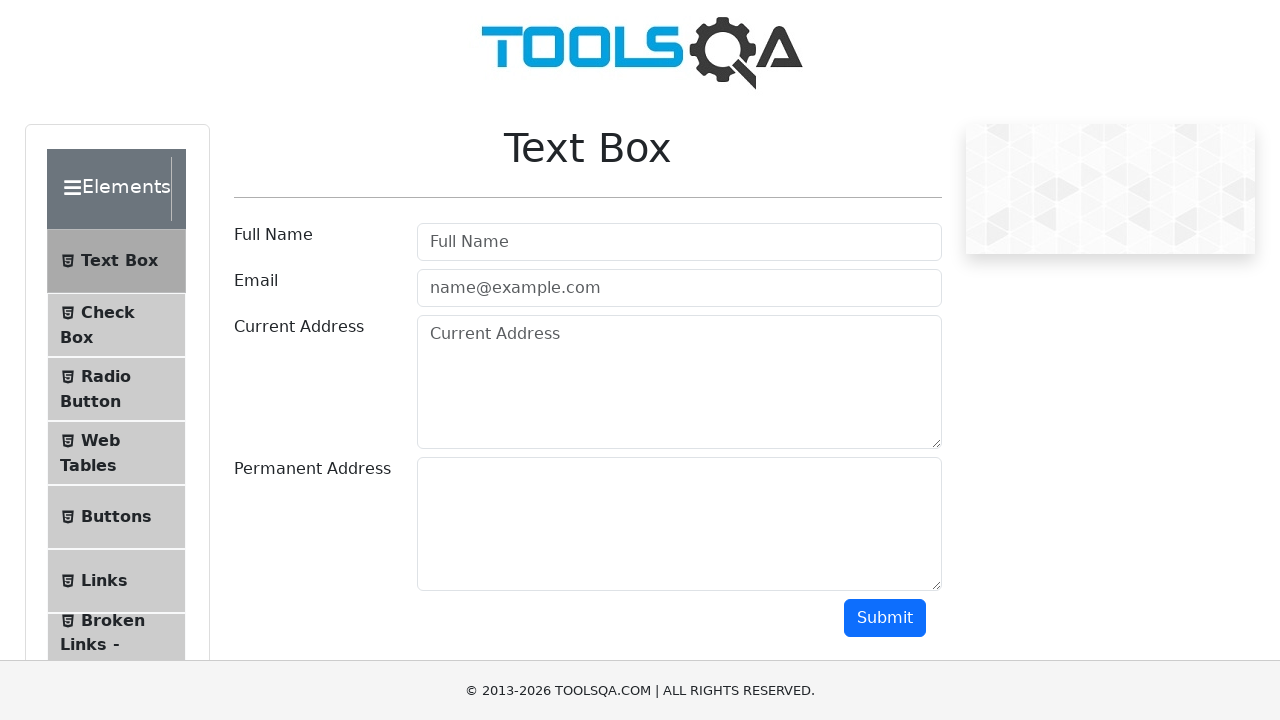

Filled Current Address textarea with 'Test address' on textarea#currentAddress
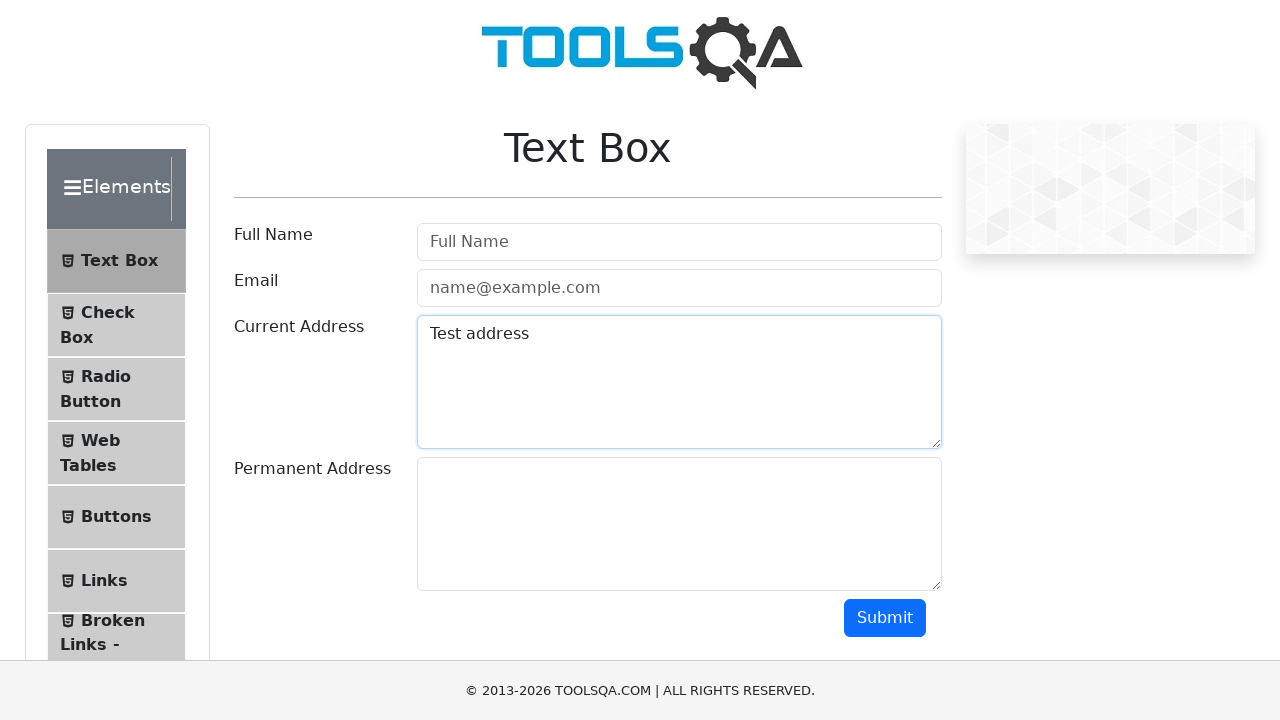

Clicked Submit button at (885, 618) on internal:role=button[name="Submit"i]
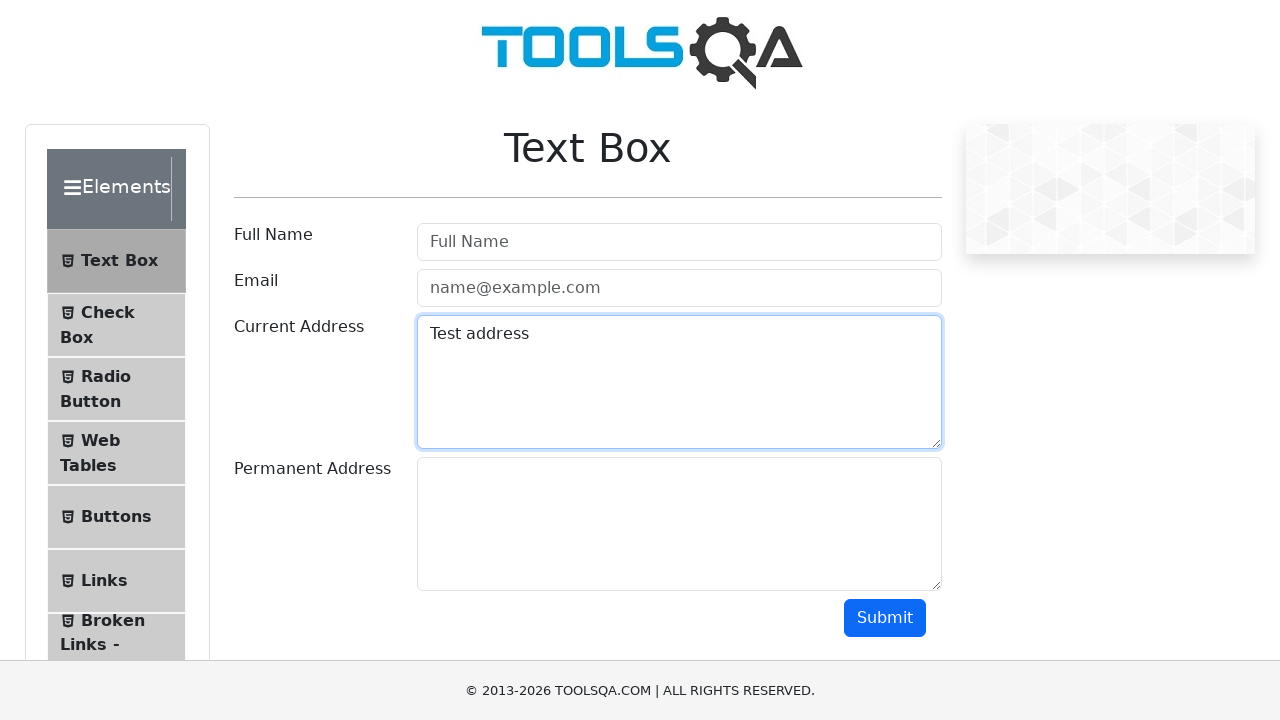

Verified output text displays entered address 'Current Address :Test address'
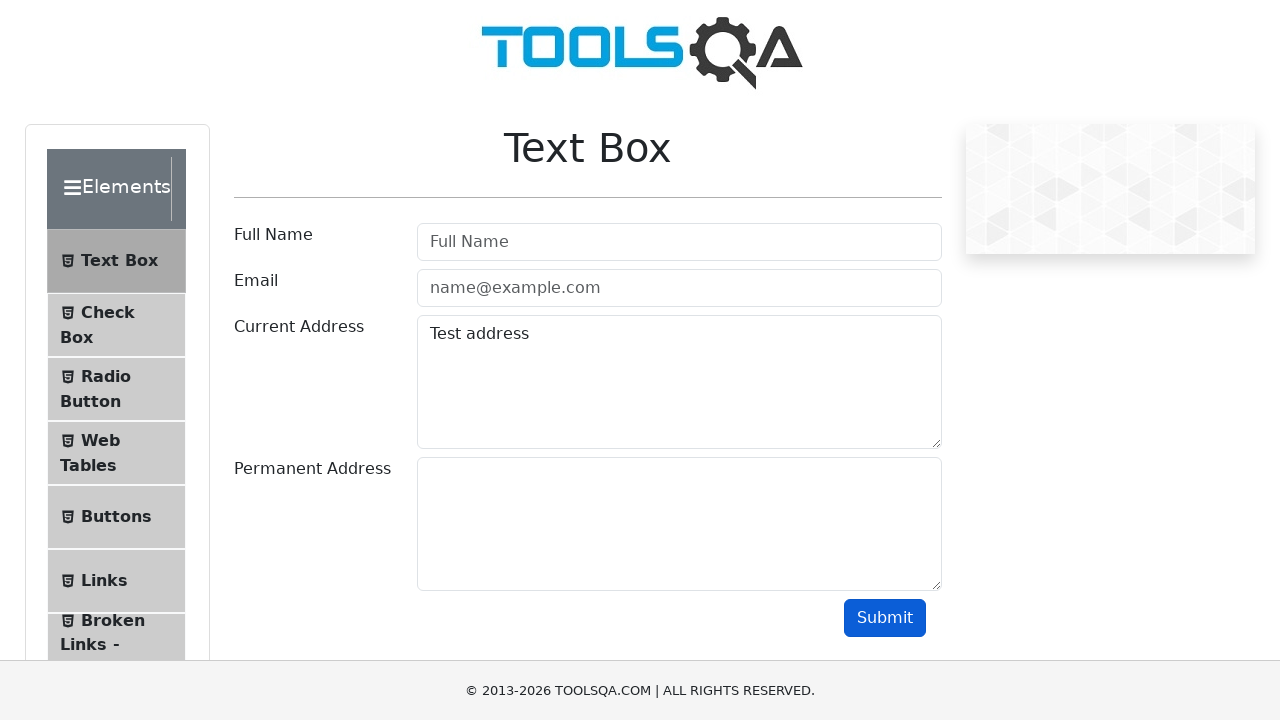

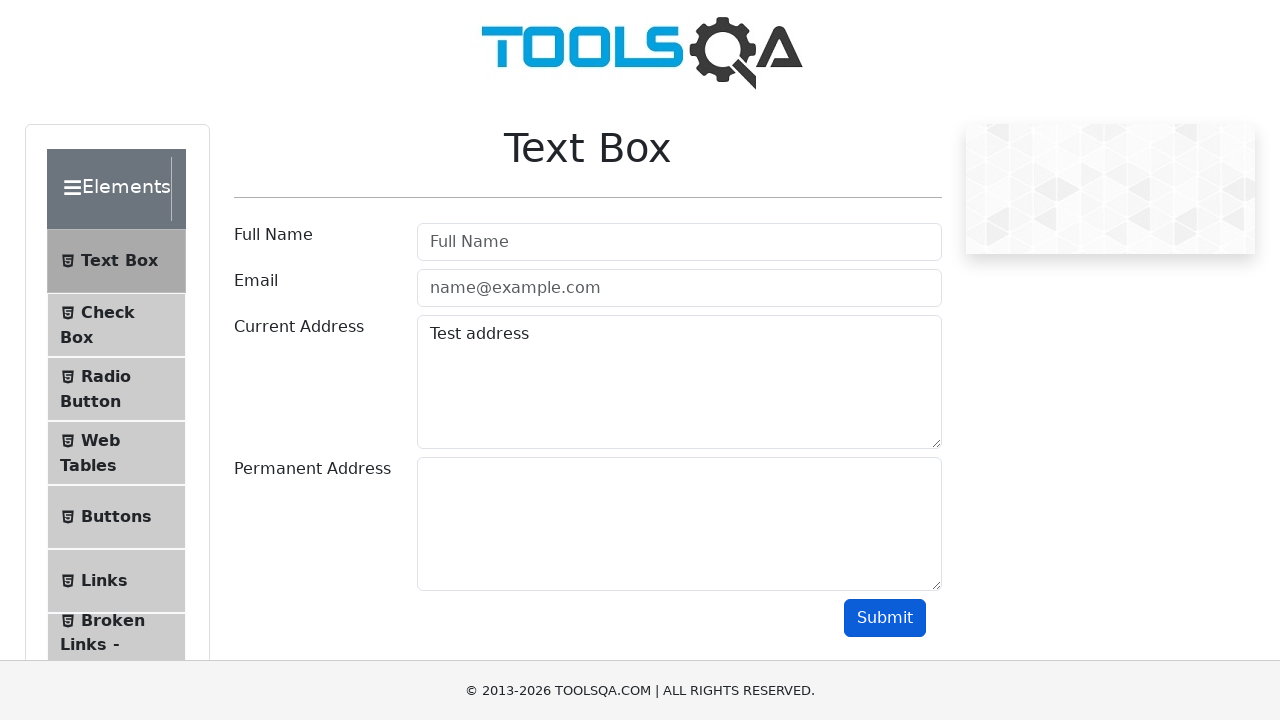